Solves a math problem on a form by calculating a value, entering the answer, checking checkboxes, and submitting the form

Starting URL: http://suninjuly.github.io/math.html

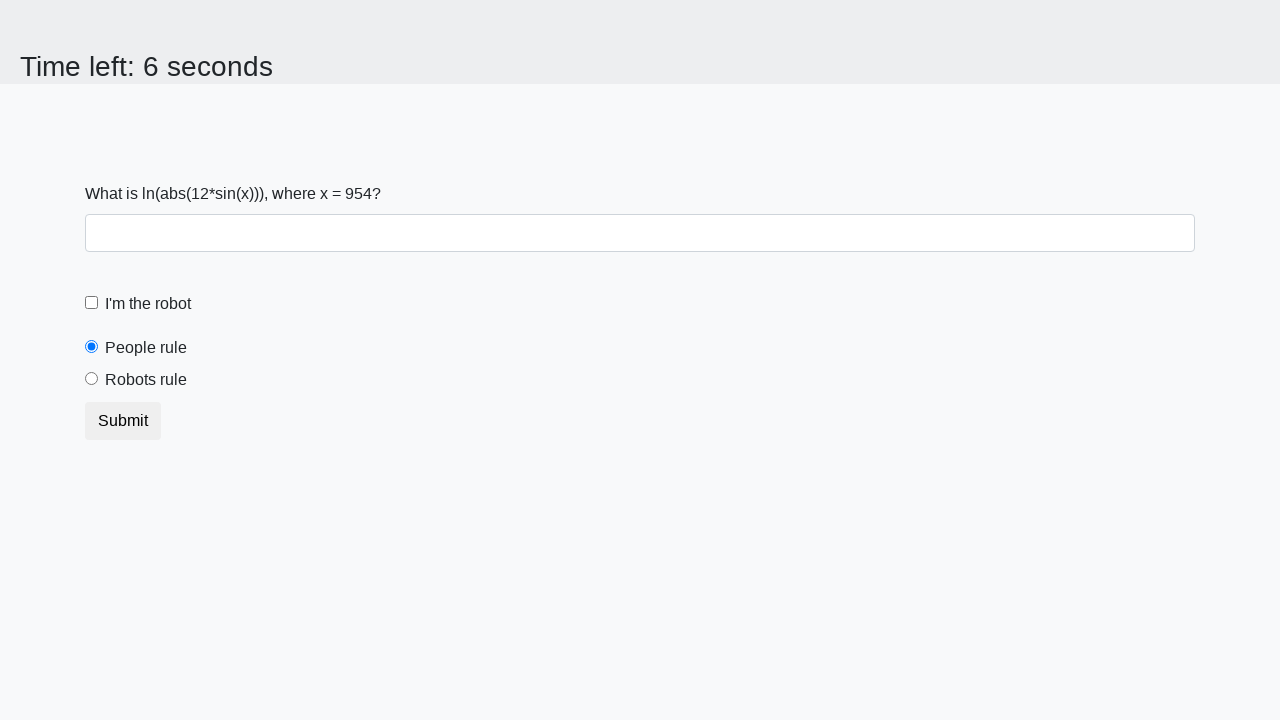

Retrieved the input value from the form
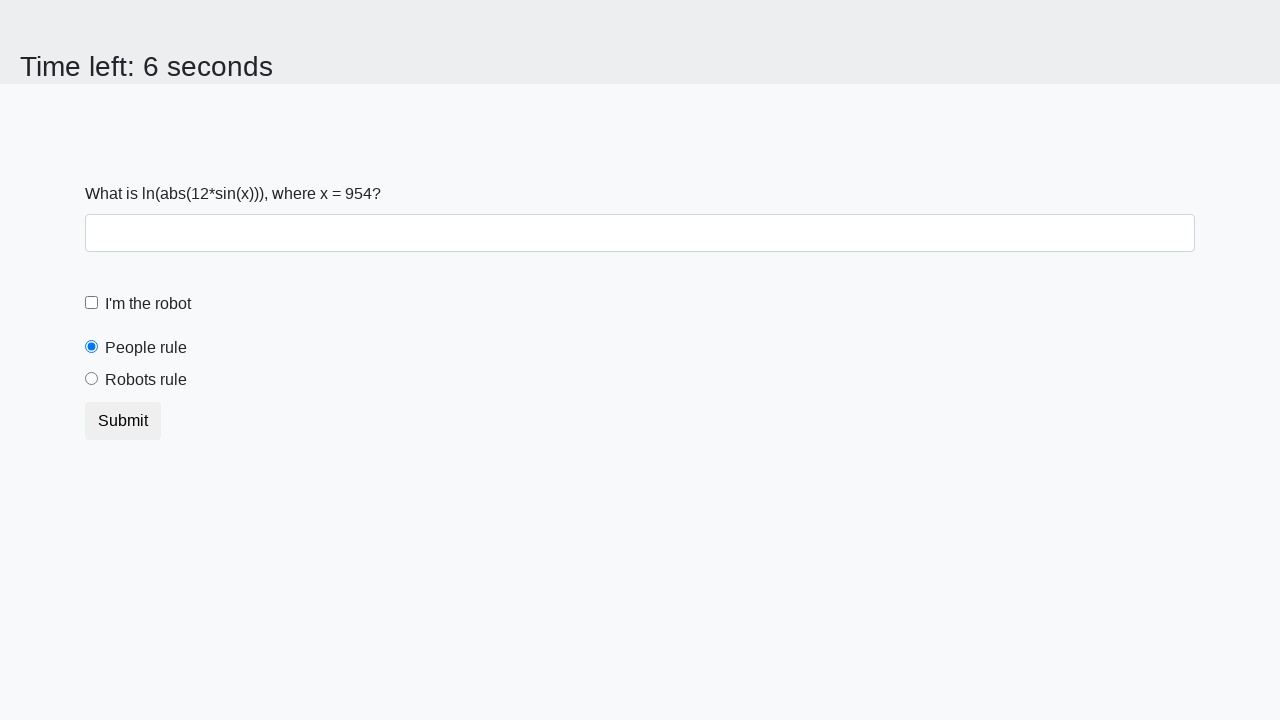

Calculated the math result using logarithm formula
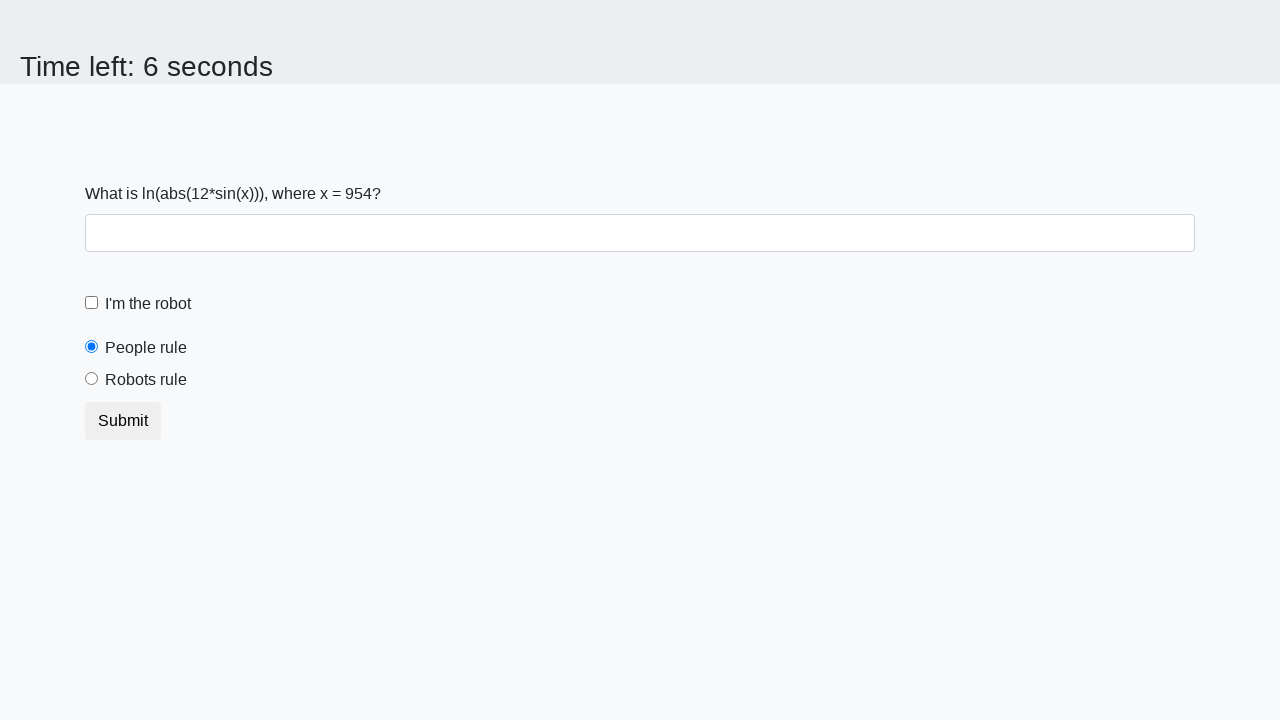

Entered the calculated answer in the form on #answer
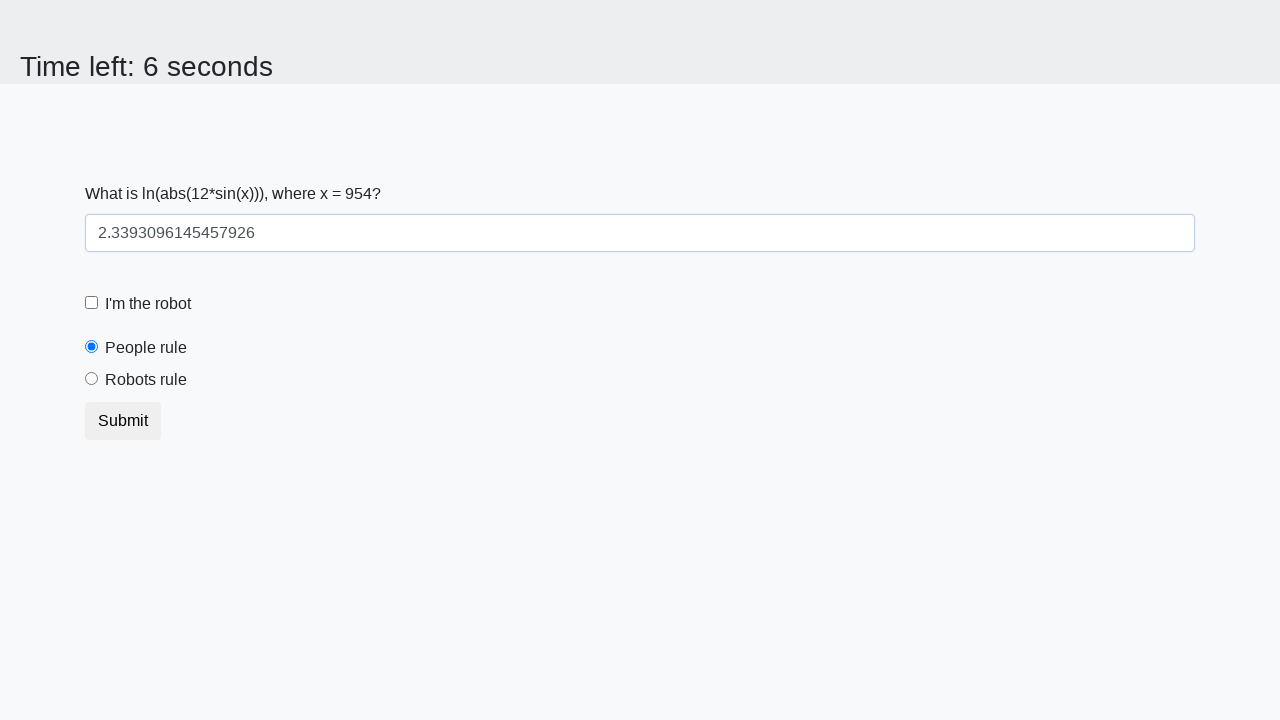

Checked the robot checkbox at (148, 304) on [for="robotCheckbox"]
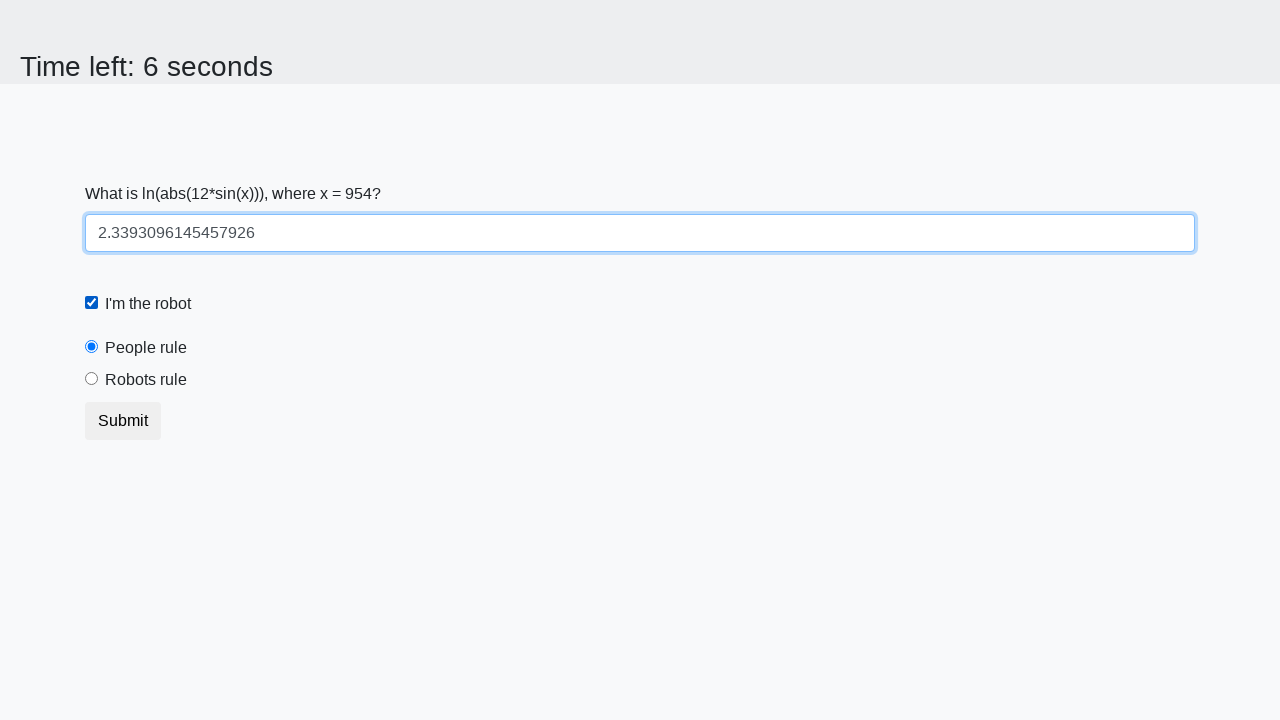

Selected the robots rule radio button at (146, 380) on [for="robotsRule"]
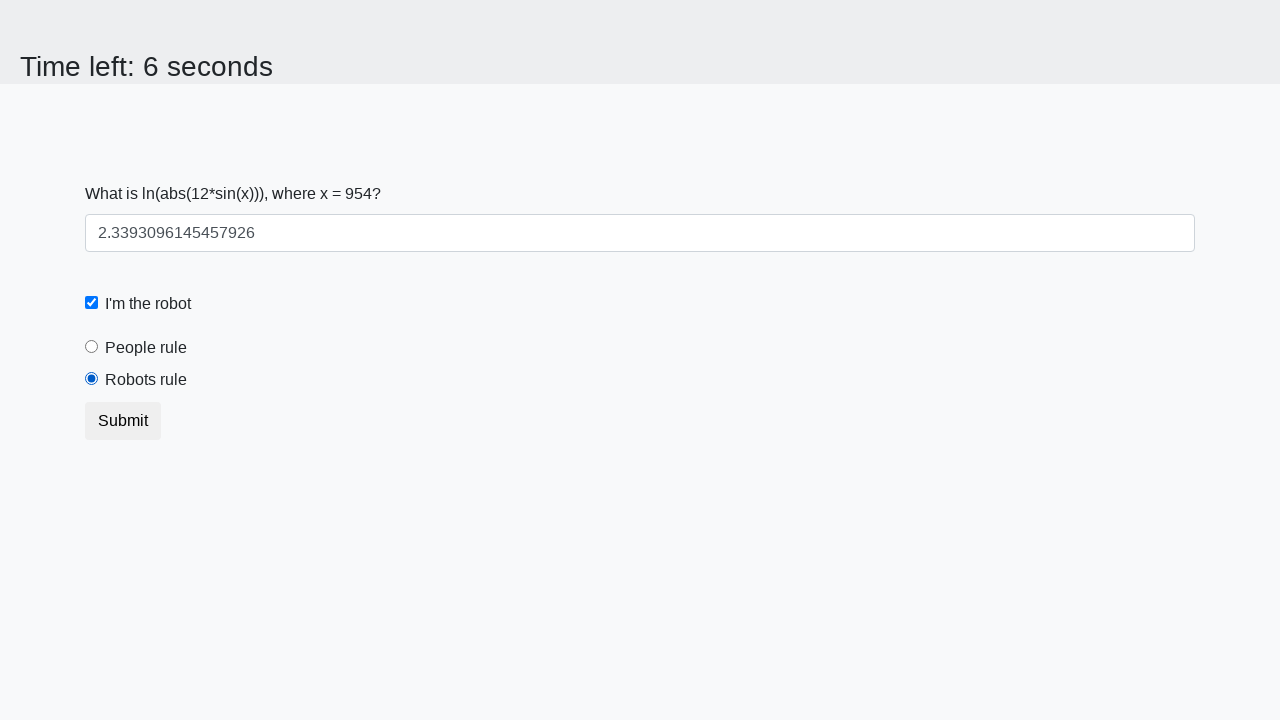

Submitted the form at (123, 421) on button[type="submit"]
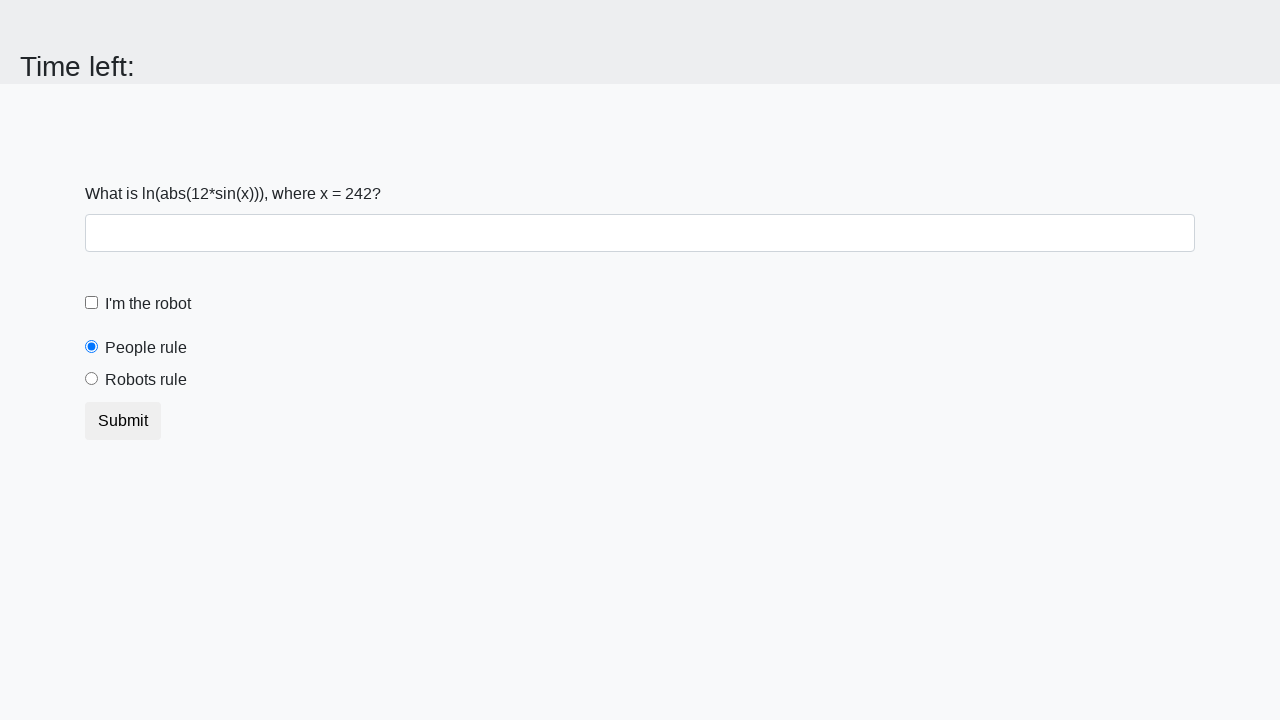

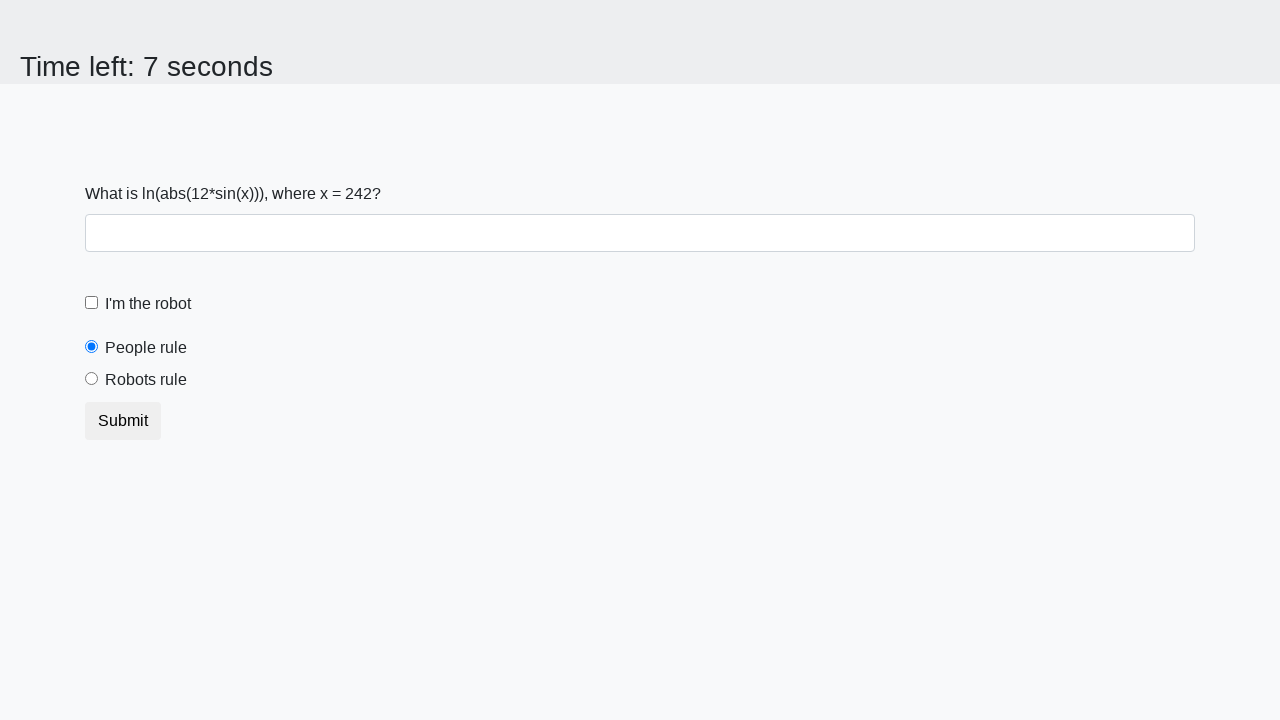